Tests scrolling functionality on a page and table, then verifies that the sum of values in a table column matches the displayed total

Starting URL: https://rahulshettyacademy.com/AutomationPractice/#/

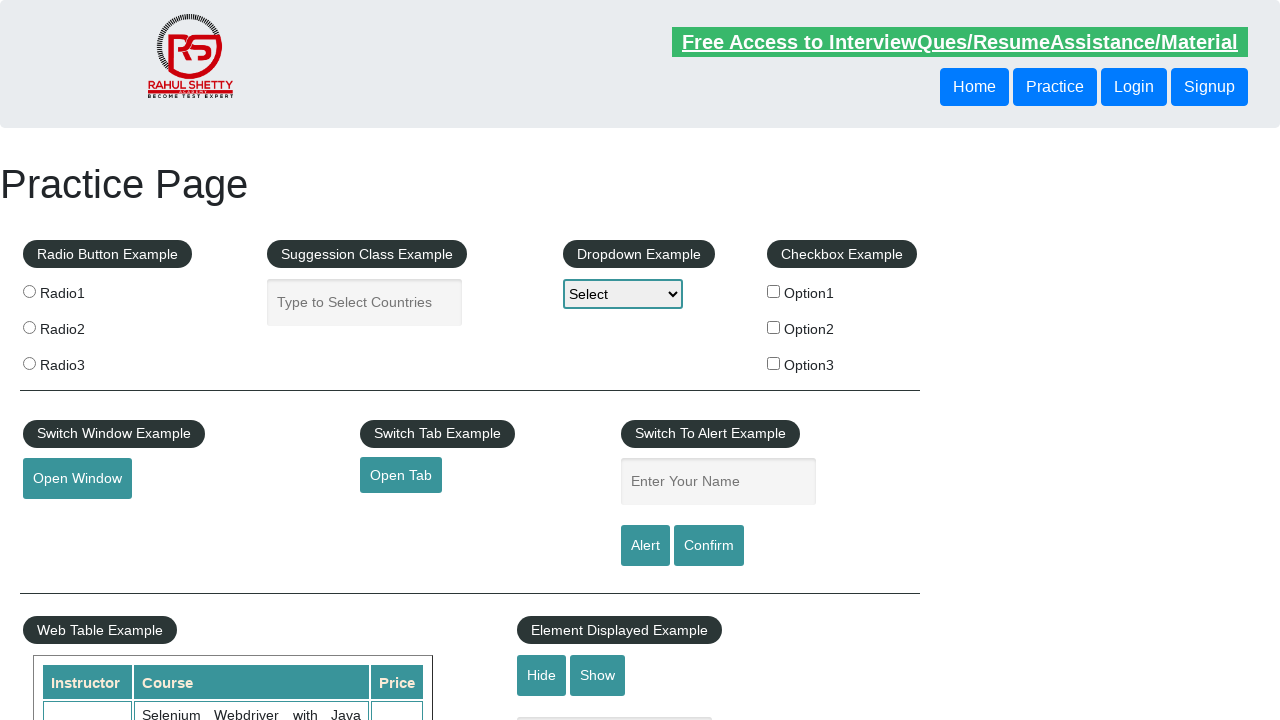

Scrolled main page down by 500 pixels
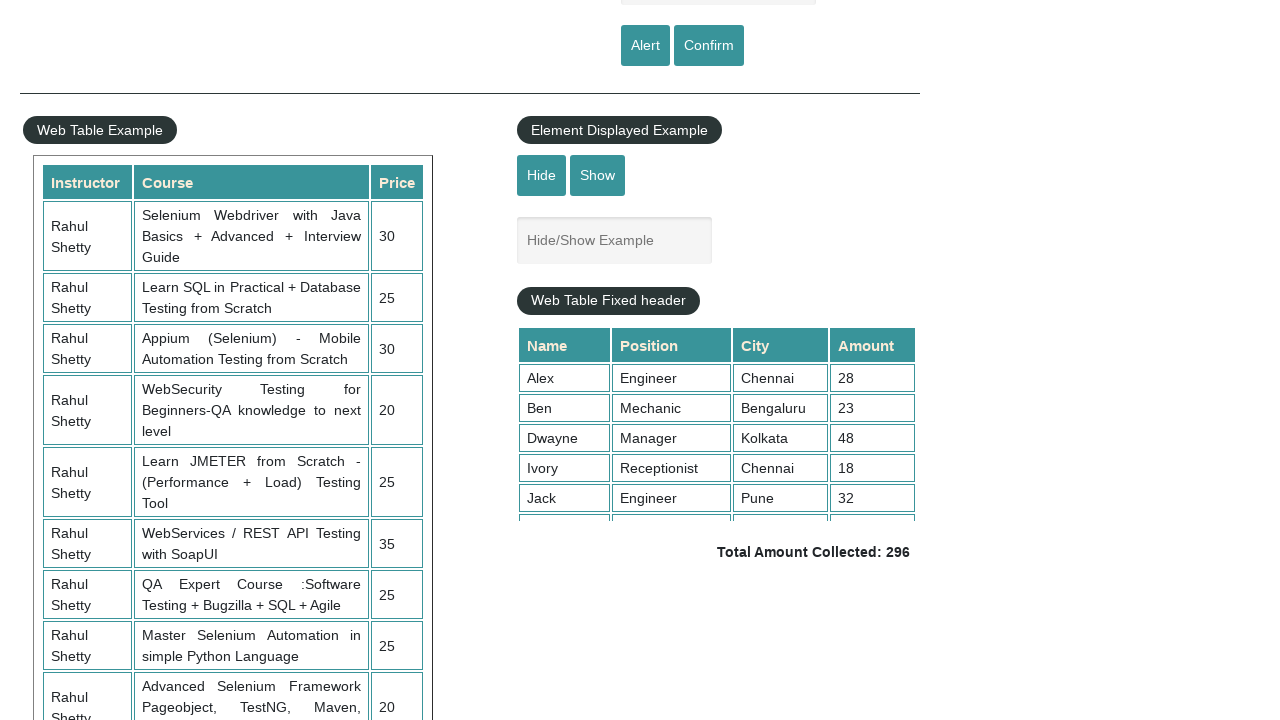

Waited 3000ms for scroll to complete
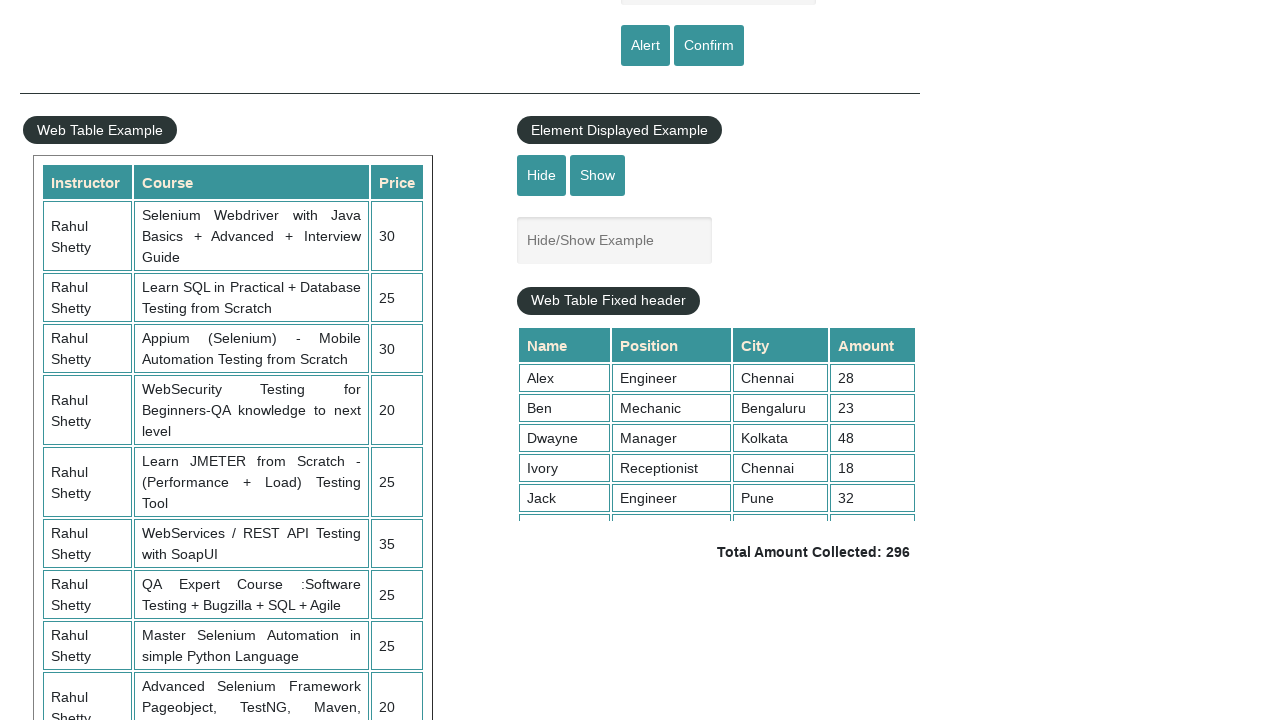

Scrolled fixed header table to scrollTop=5000
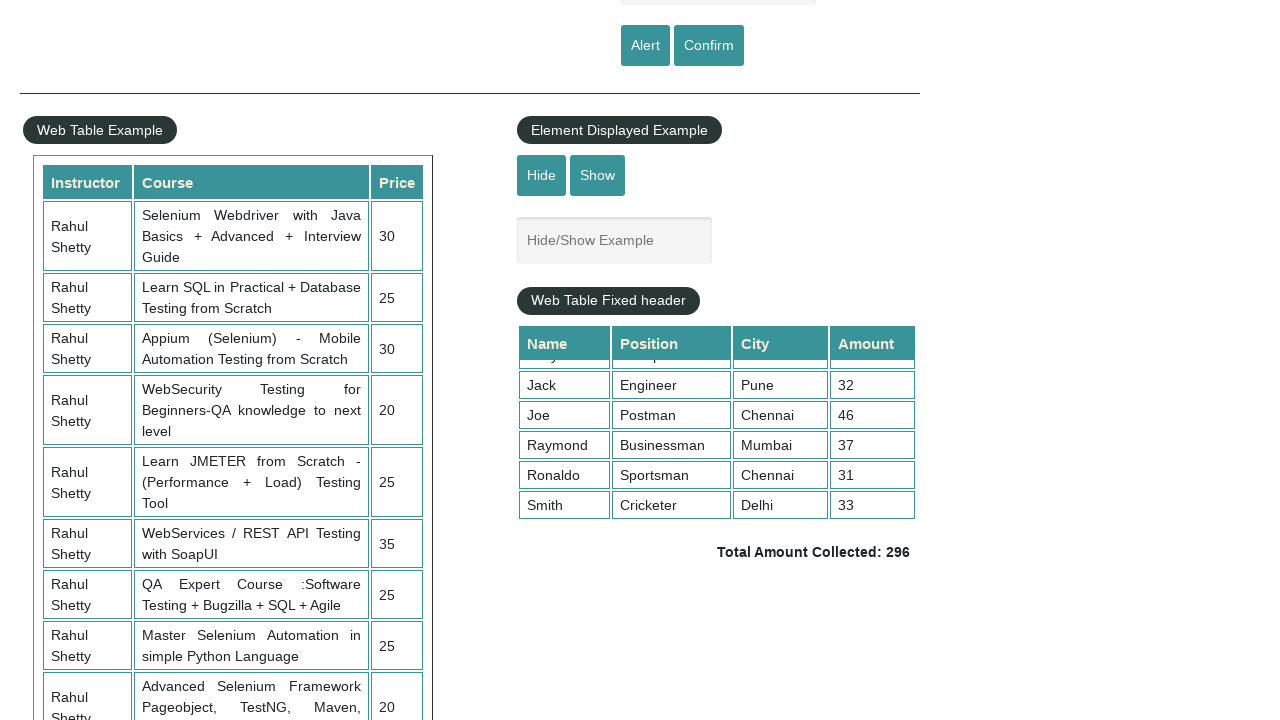

Retrieved all values from 4th column of table (9 values)
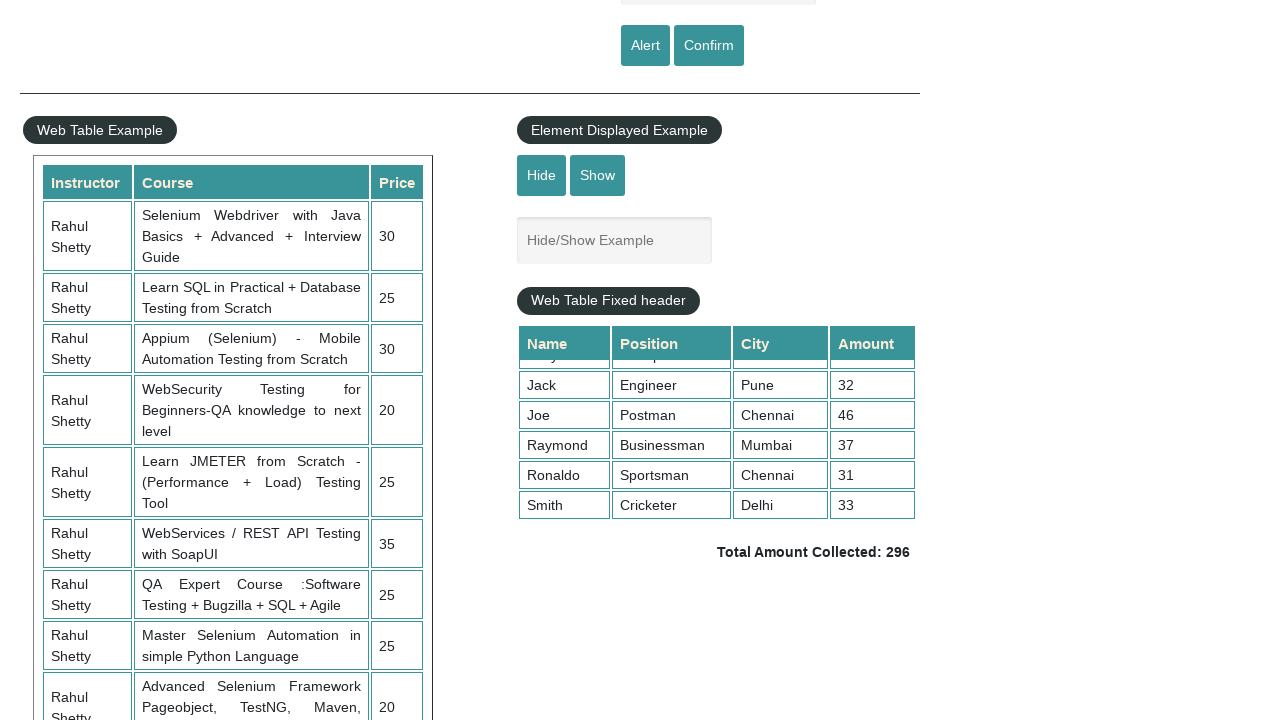

Calculated sum of all column values: 296
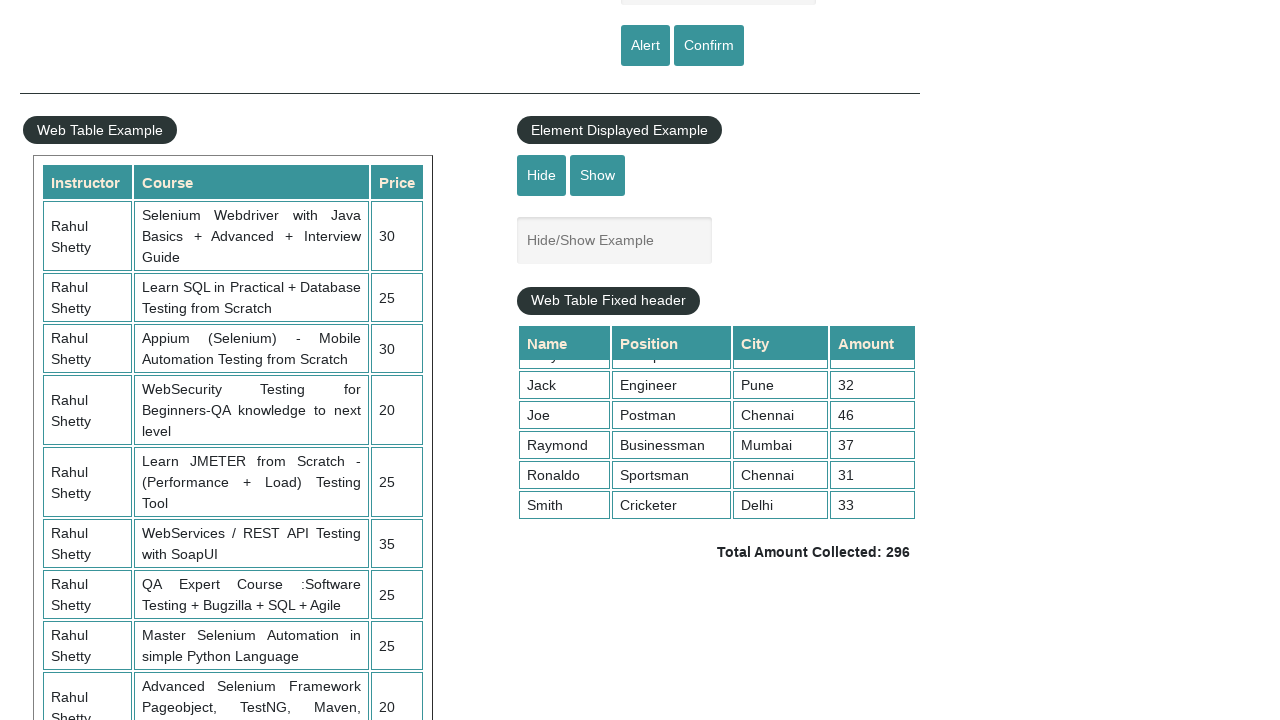

Retrieved displayed total amount text: ' Total Amount Collected: 296 '
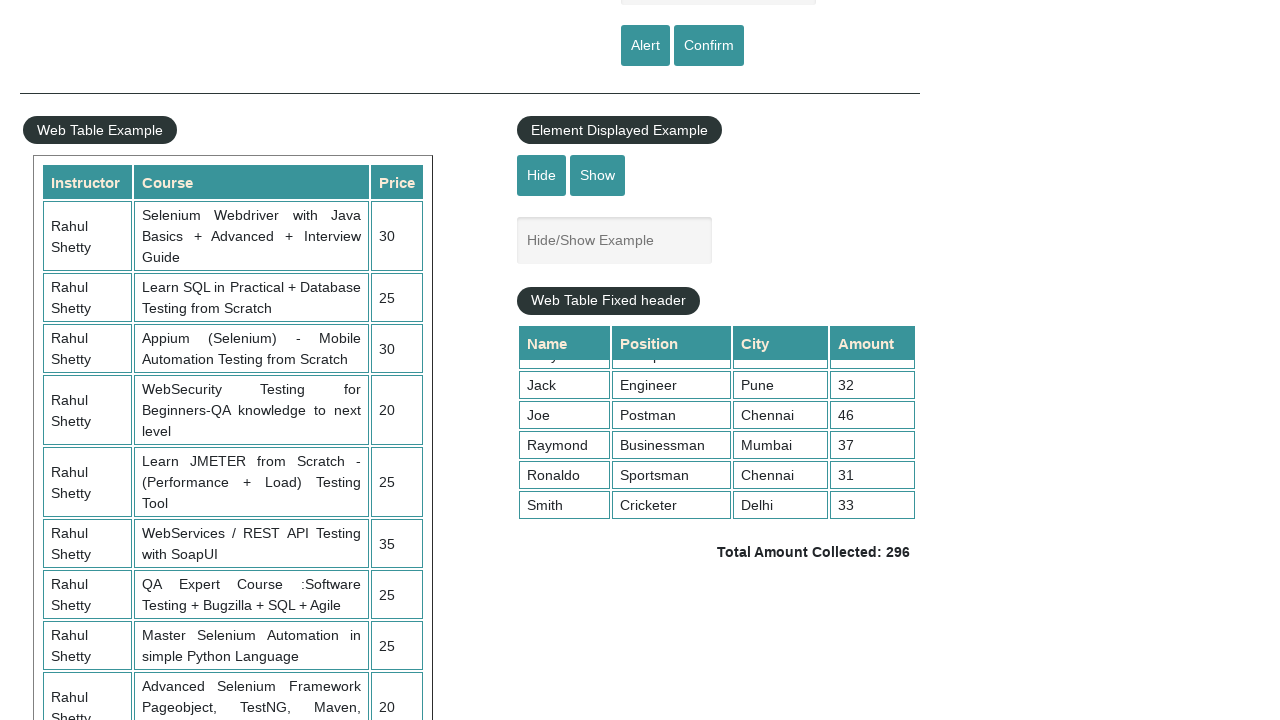

Parsed displayed total value: 296
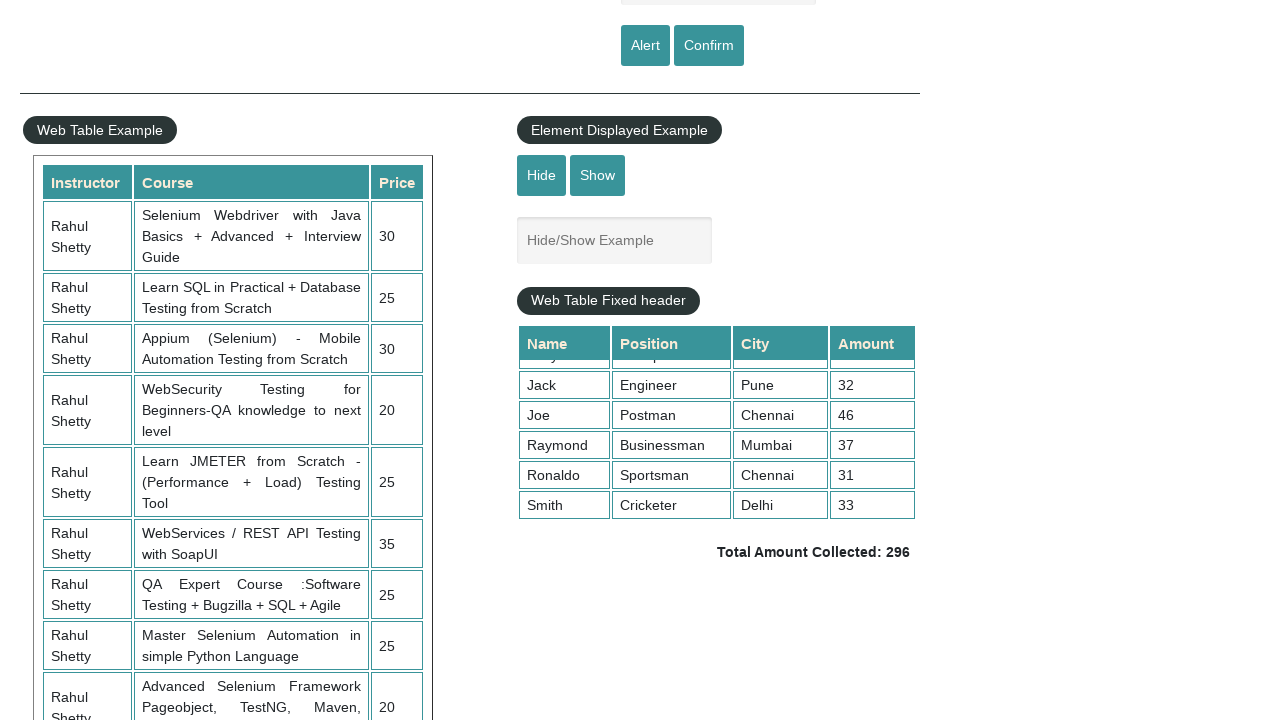

Verified calculated sum (296) matches displayed total (296)
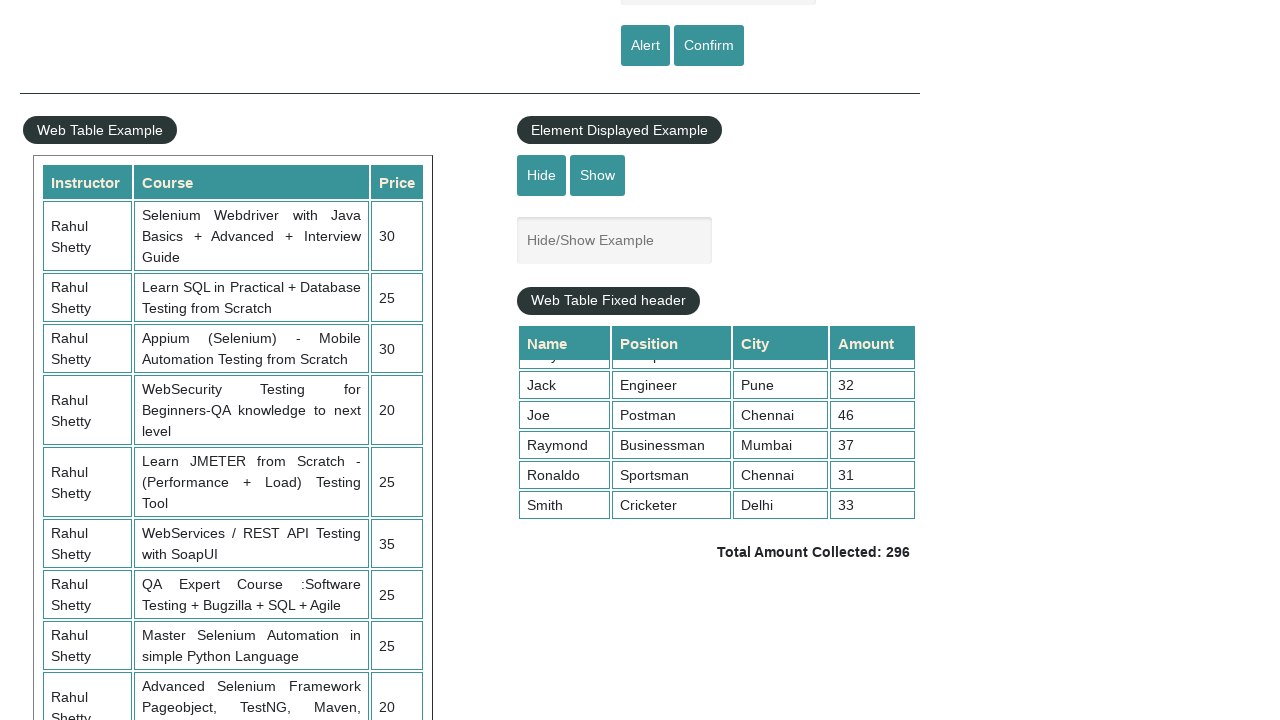

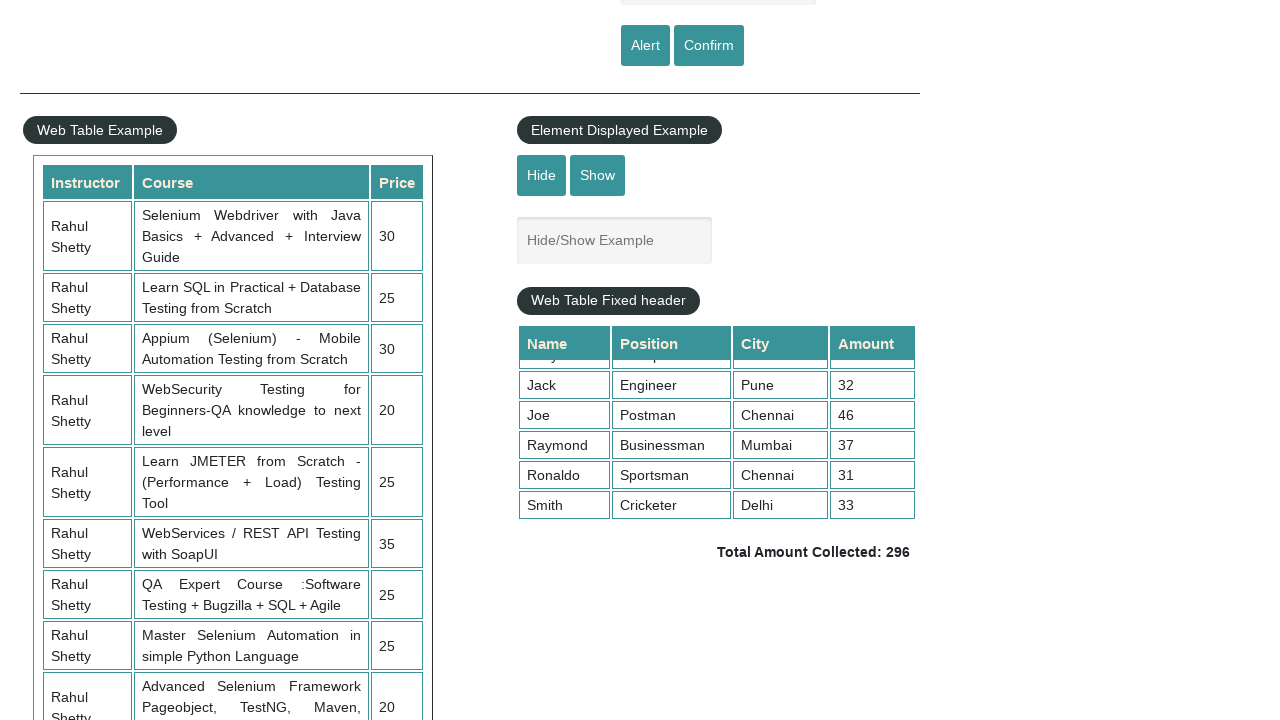